Navigates to W3Schools HTML tables tutorial page and verifies that the example customer table is present and contains data rows with cells.

Starting URL: https://www.w3schools.com/html/html_tables.asp

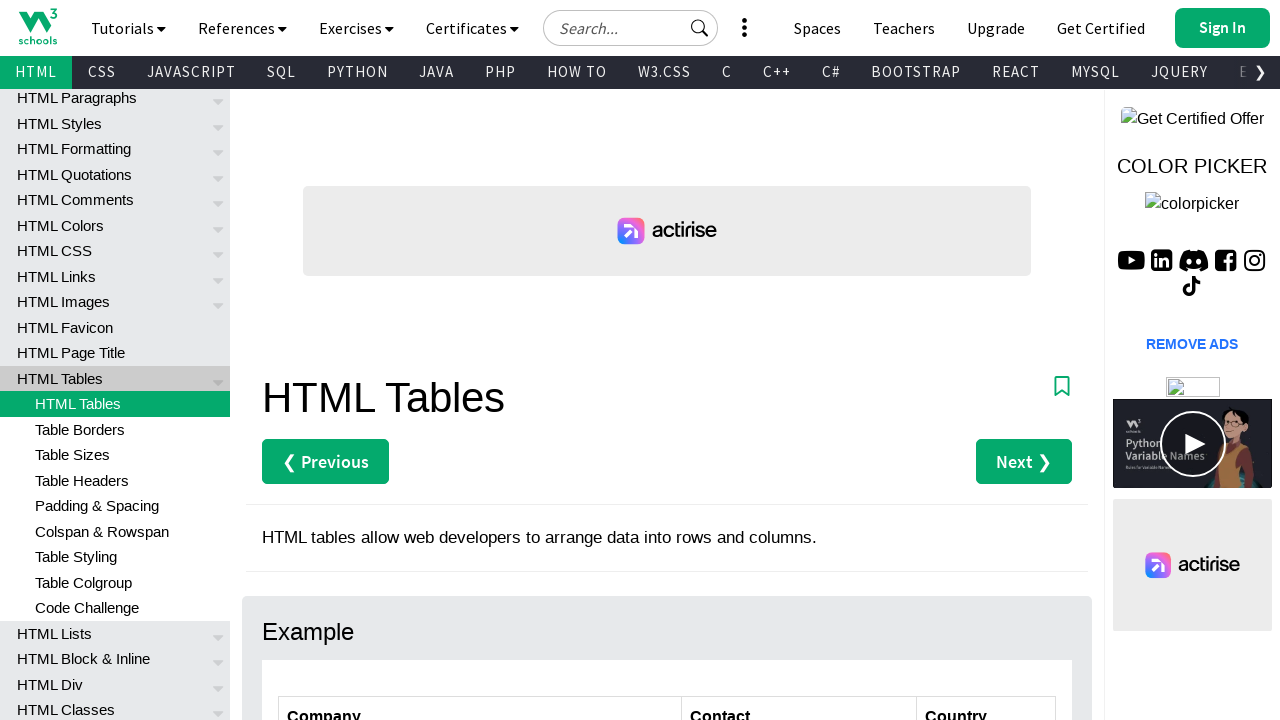

Navigated to W3Schools HTML tables tutorial page
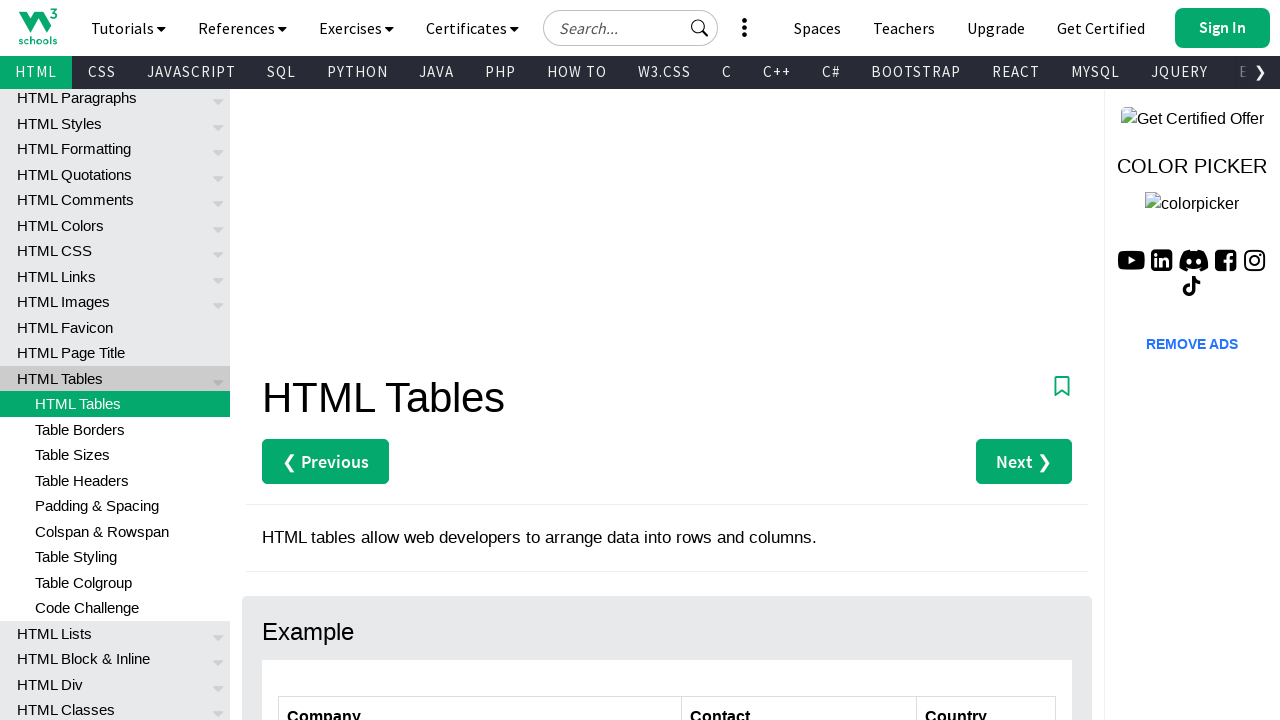

Customers table became visible
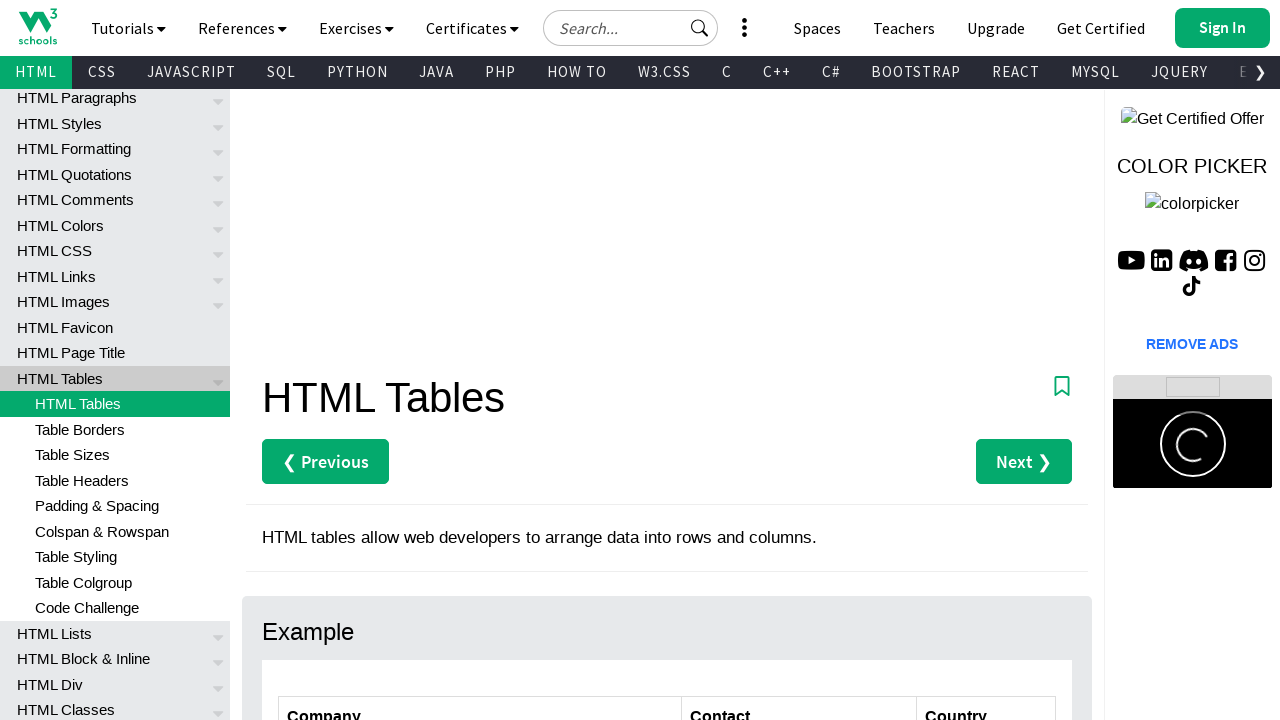

Located the customers table element
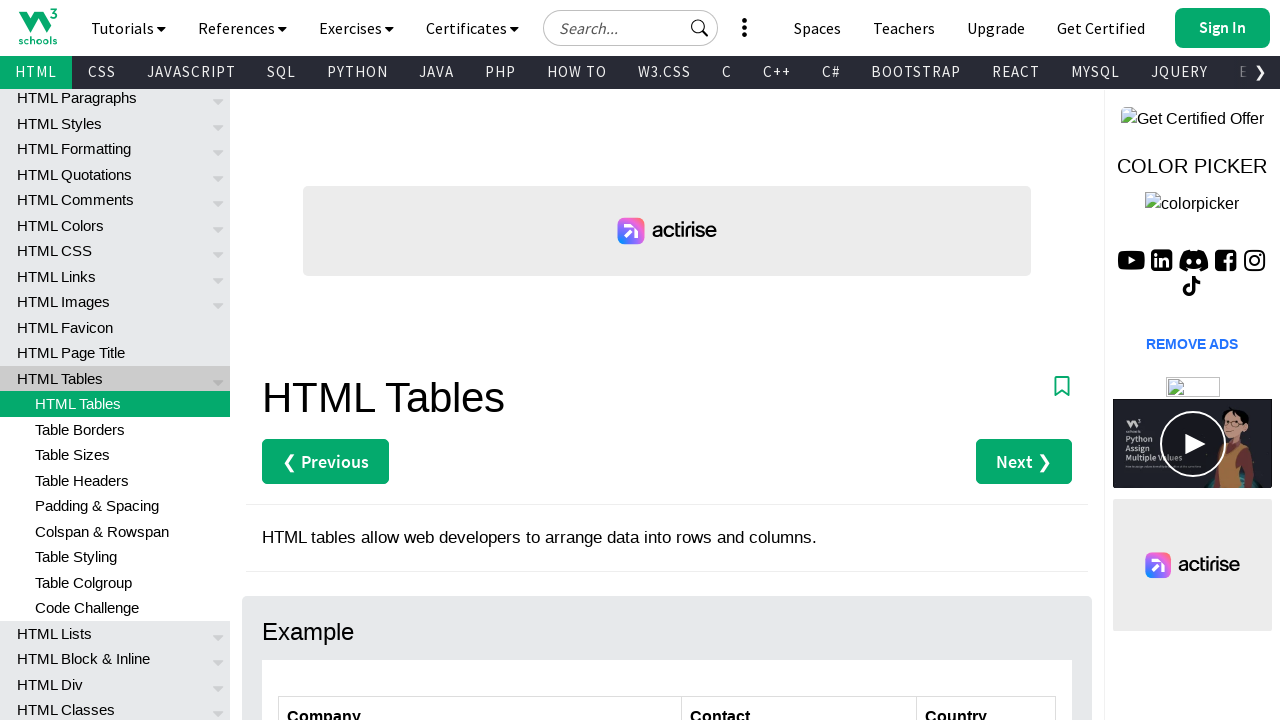

Table rows loaded in the customers table
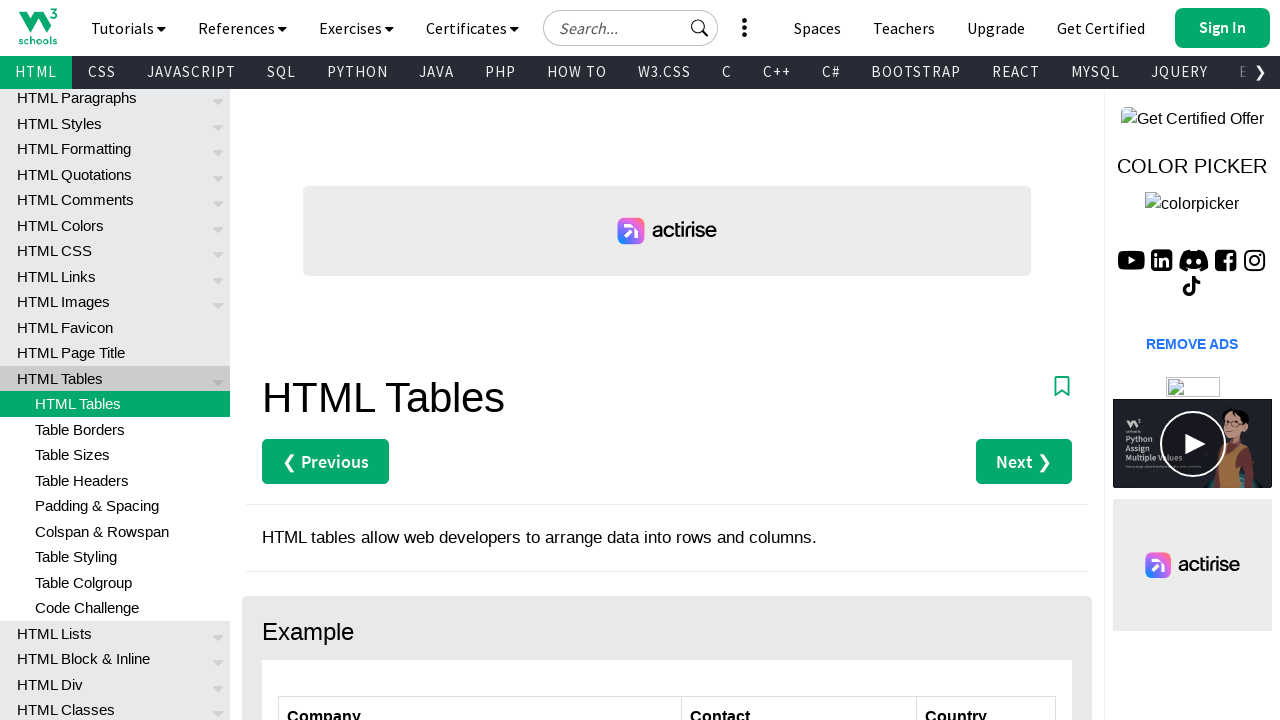

Table data cells are present in the customers table
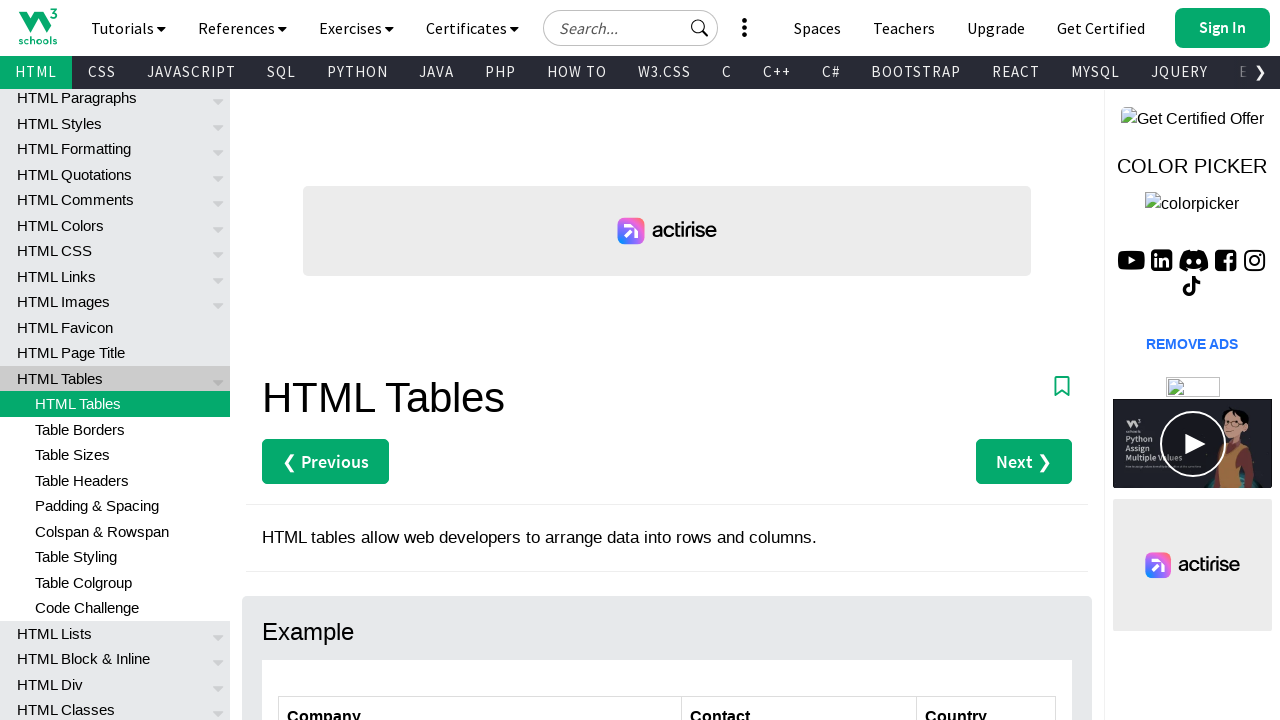

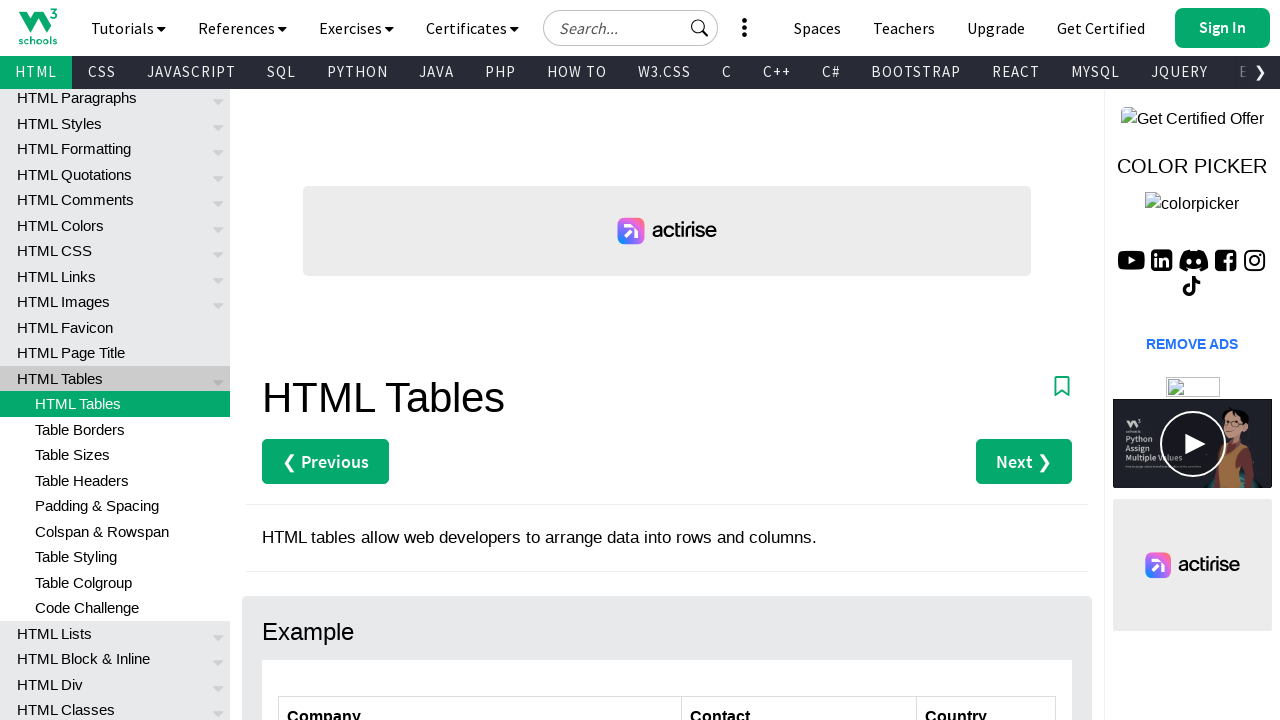